Tests dynamic loading functionality by clicking a start button and waiting for content to load

Starting URL: https://the-internet.herokuapp.com/dynamic_loading/1

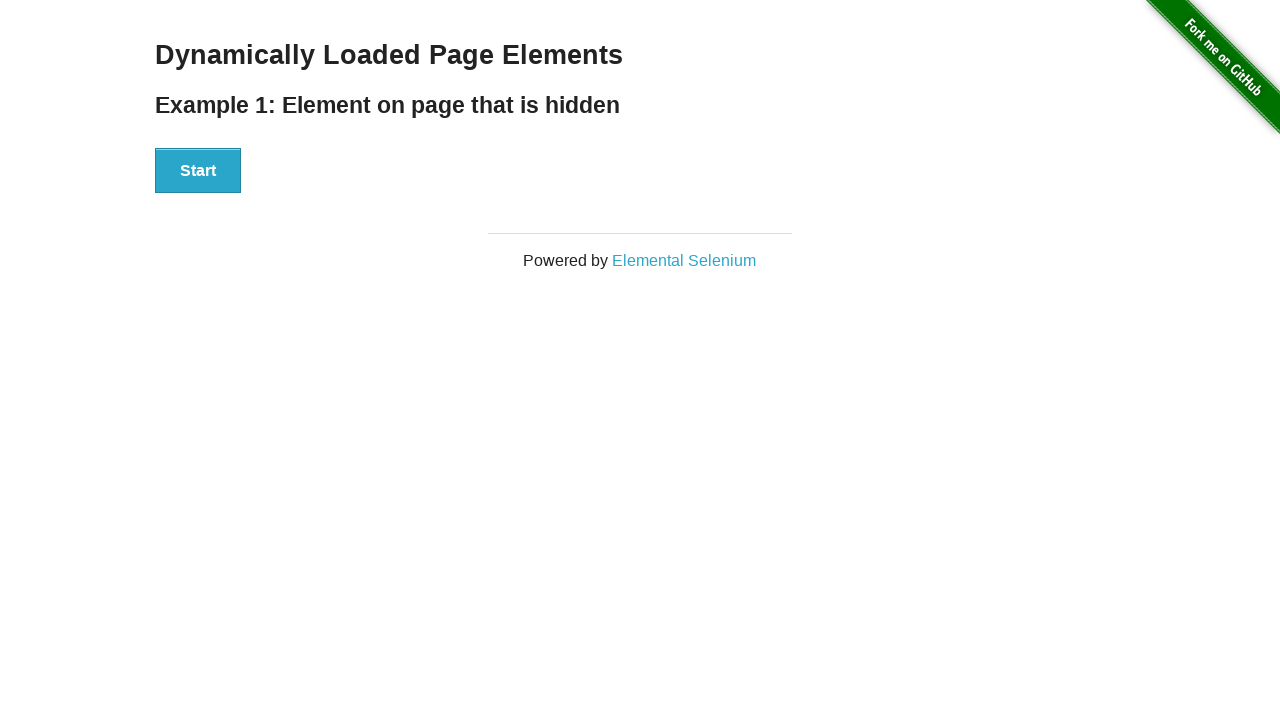

Clicked start button to trigger dynamic loading at (198, 171) on #start button
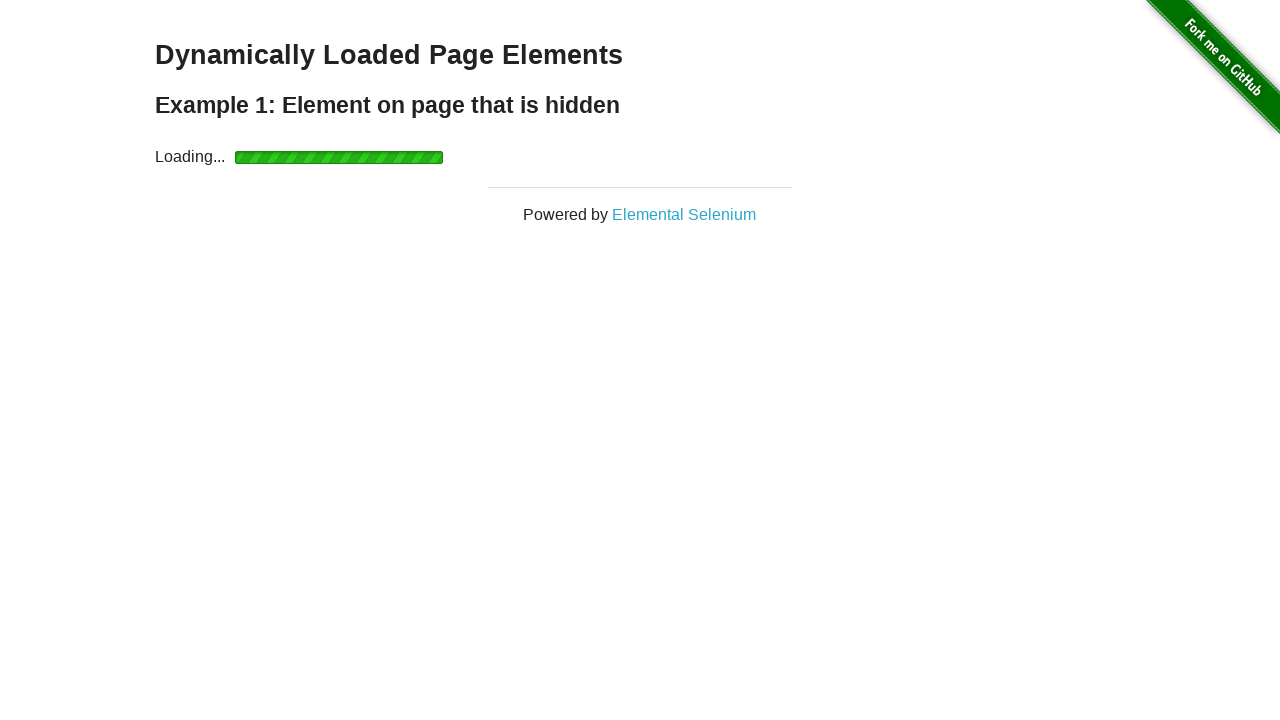

Loading indicator disappeared
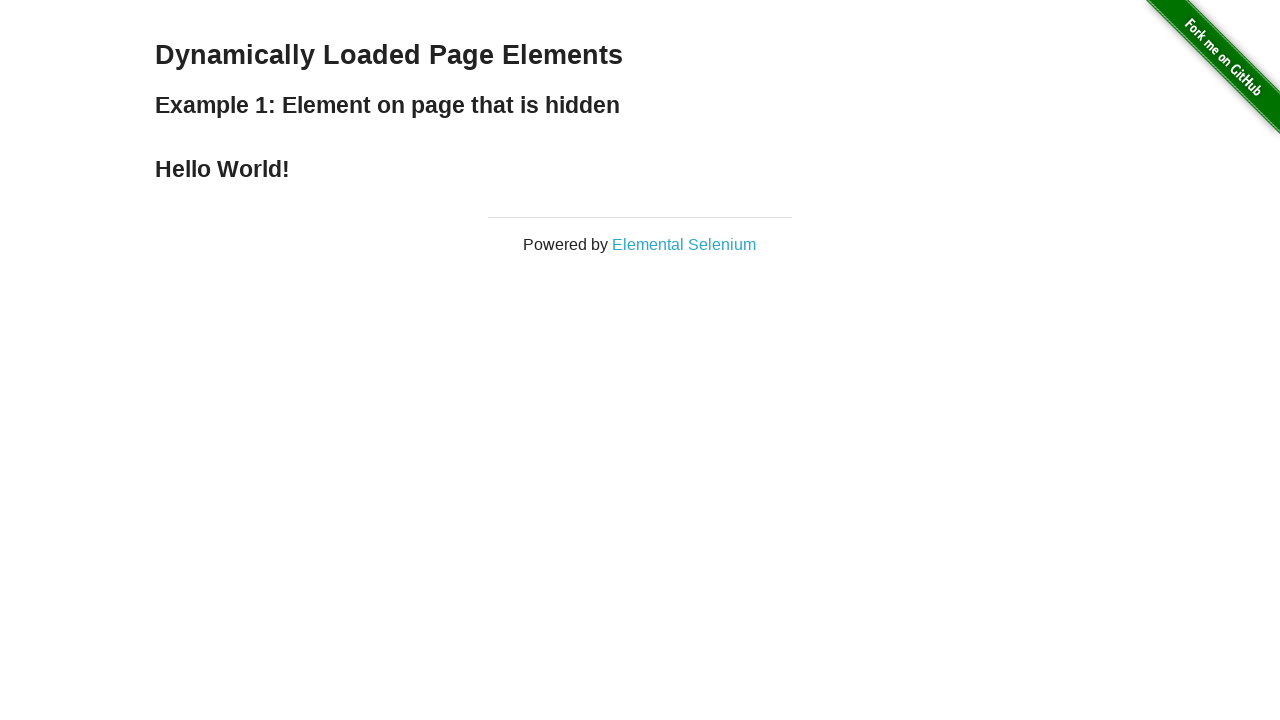

Finish element became visible after content loaded
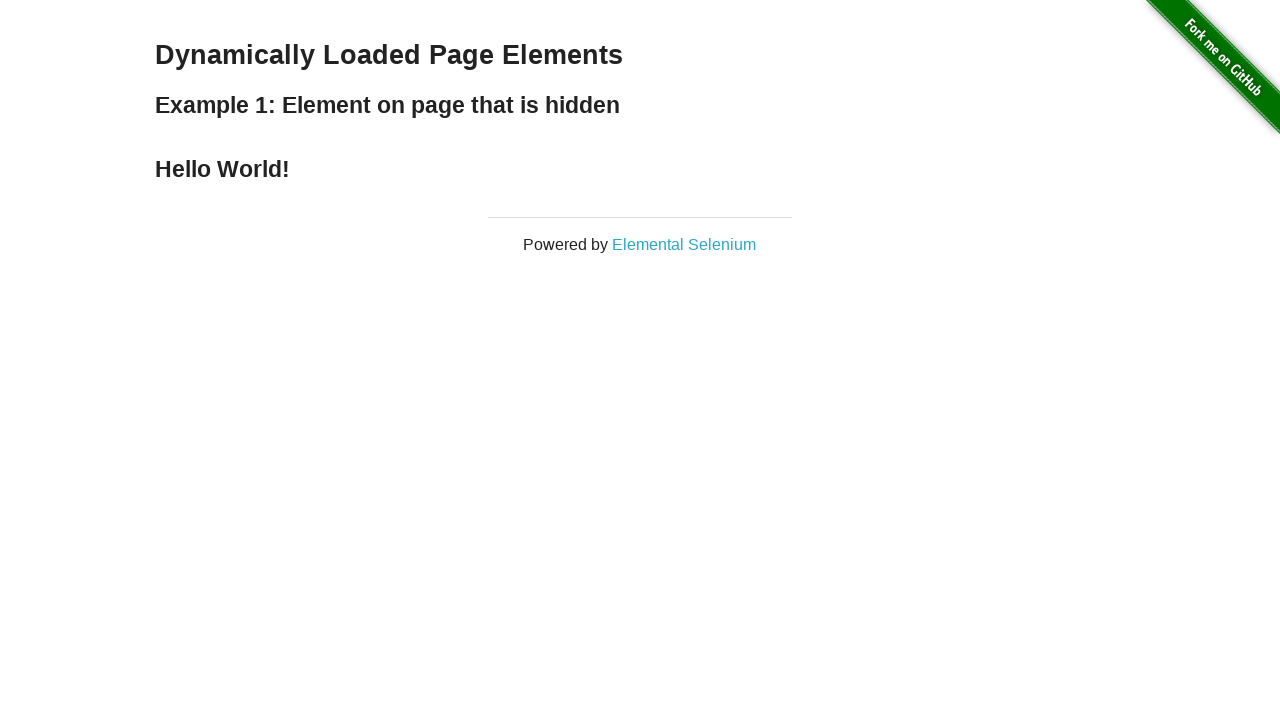

Verified finish element is visible - dynamic loading test passed
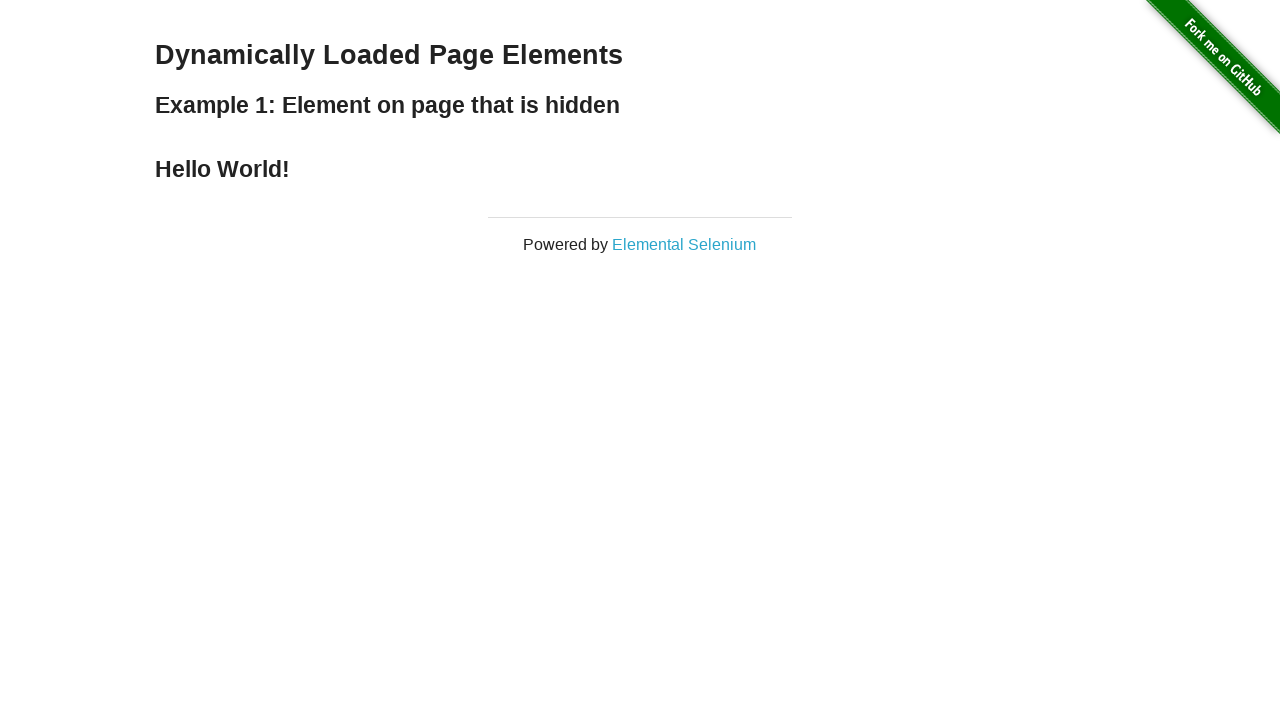

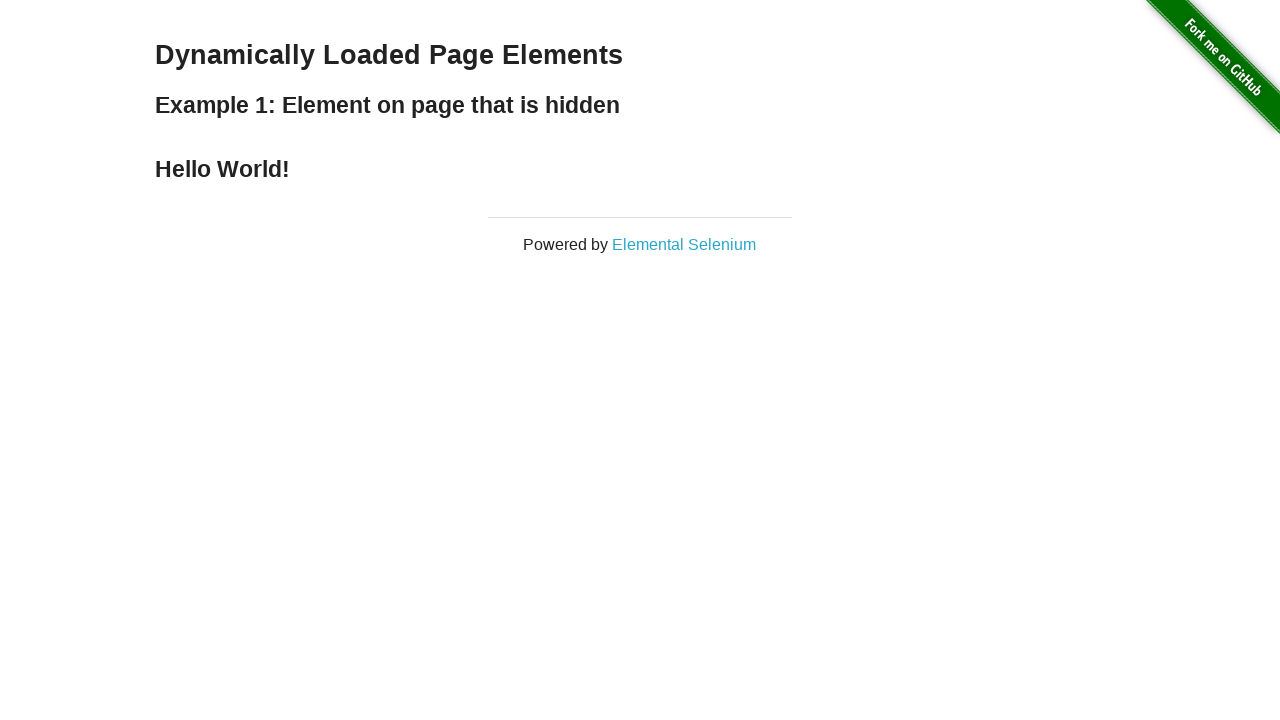